Navigates to Rediff.com signup/register page, maximizes the window, and verifies the page title matches expected value

Starting URL: https://is.rediff.com/signup/register

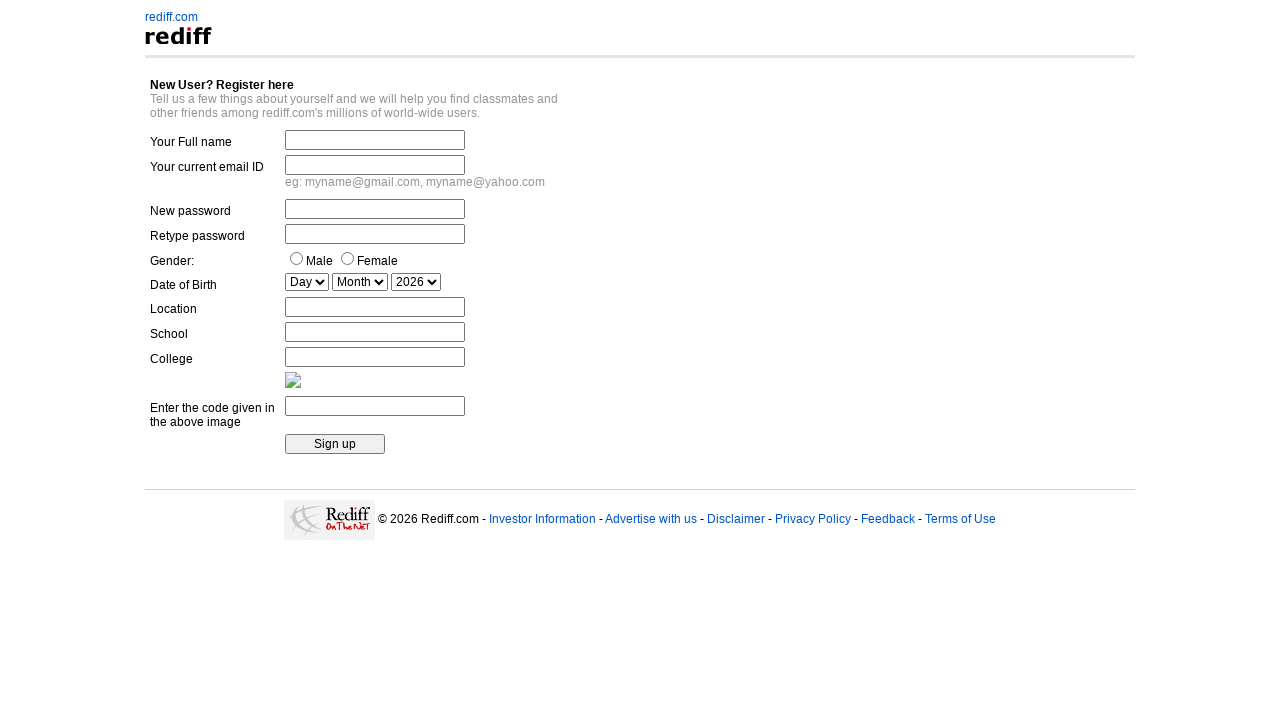

Navigated to Rediff.com signup/register page
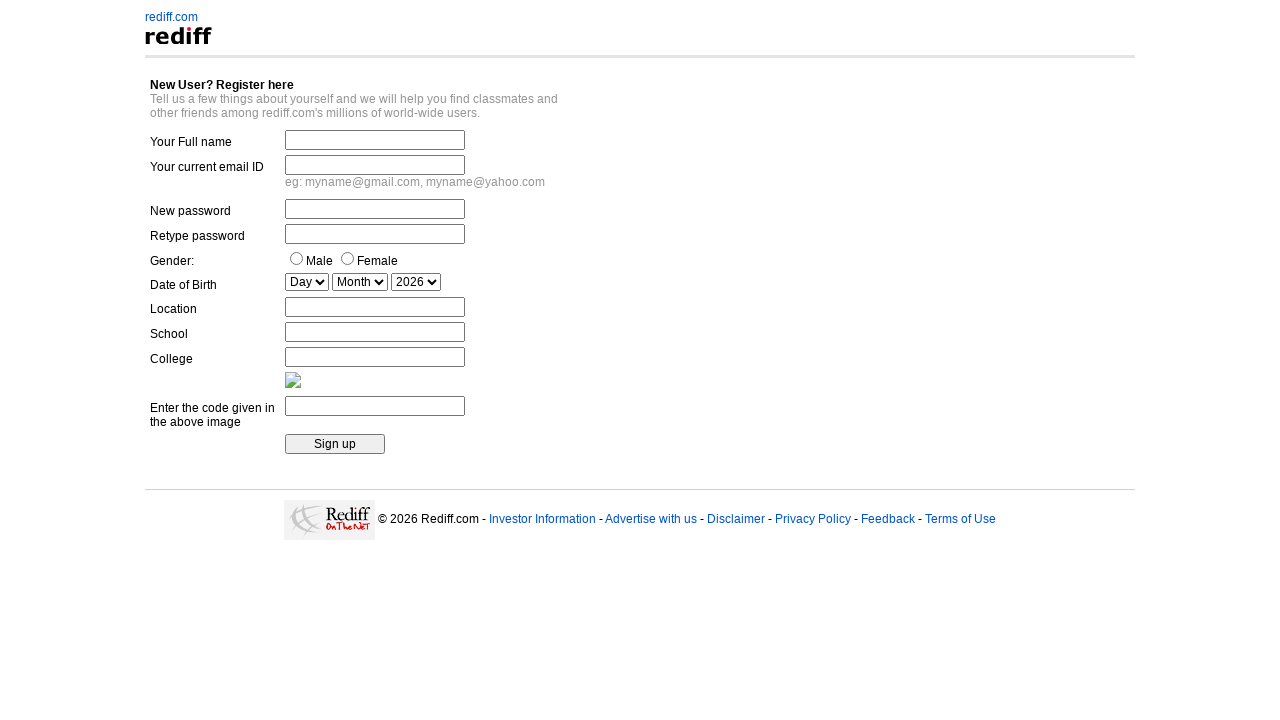

Maximized browser window
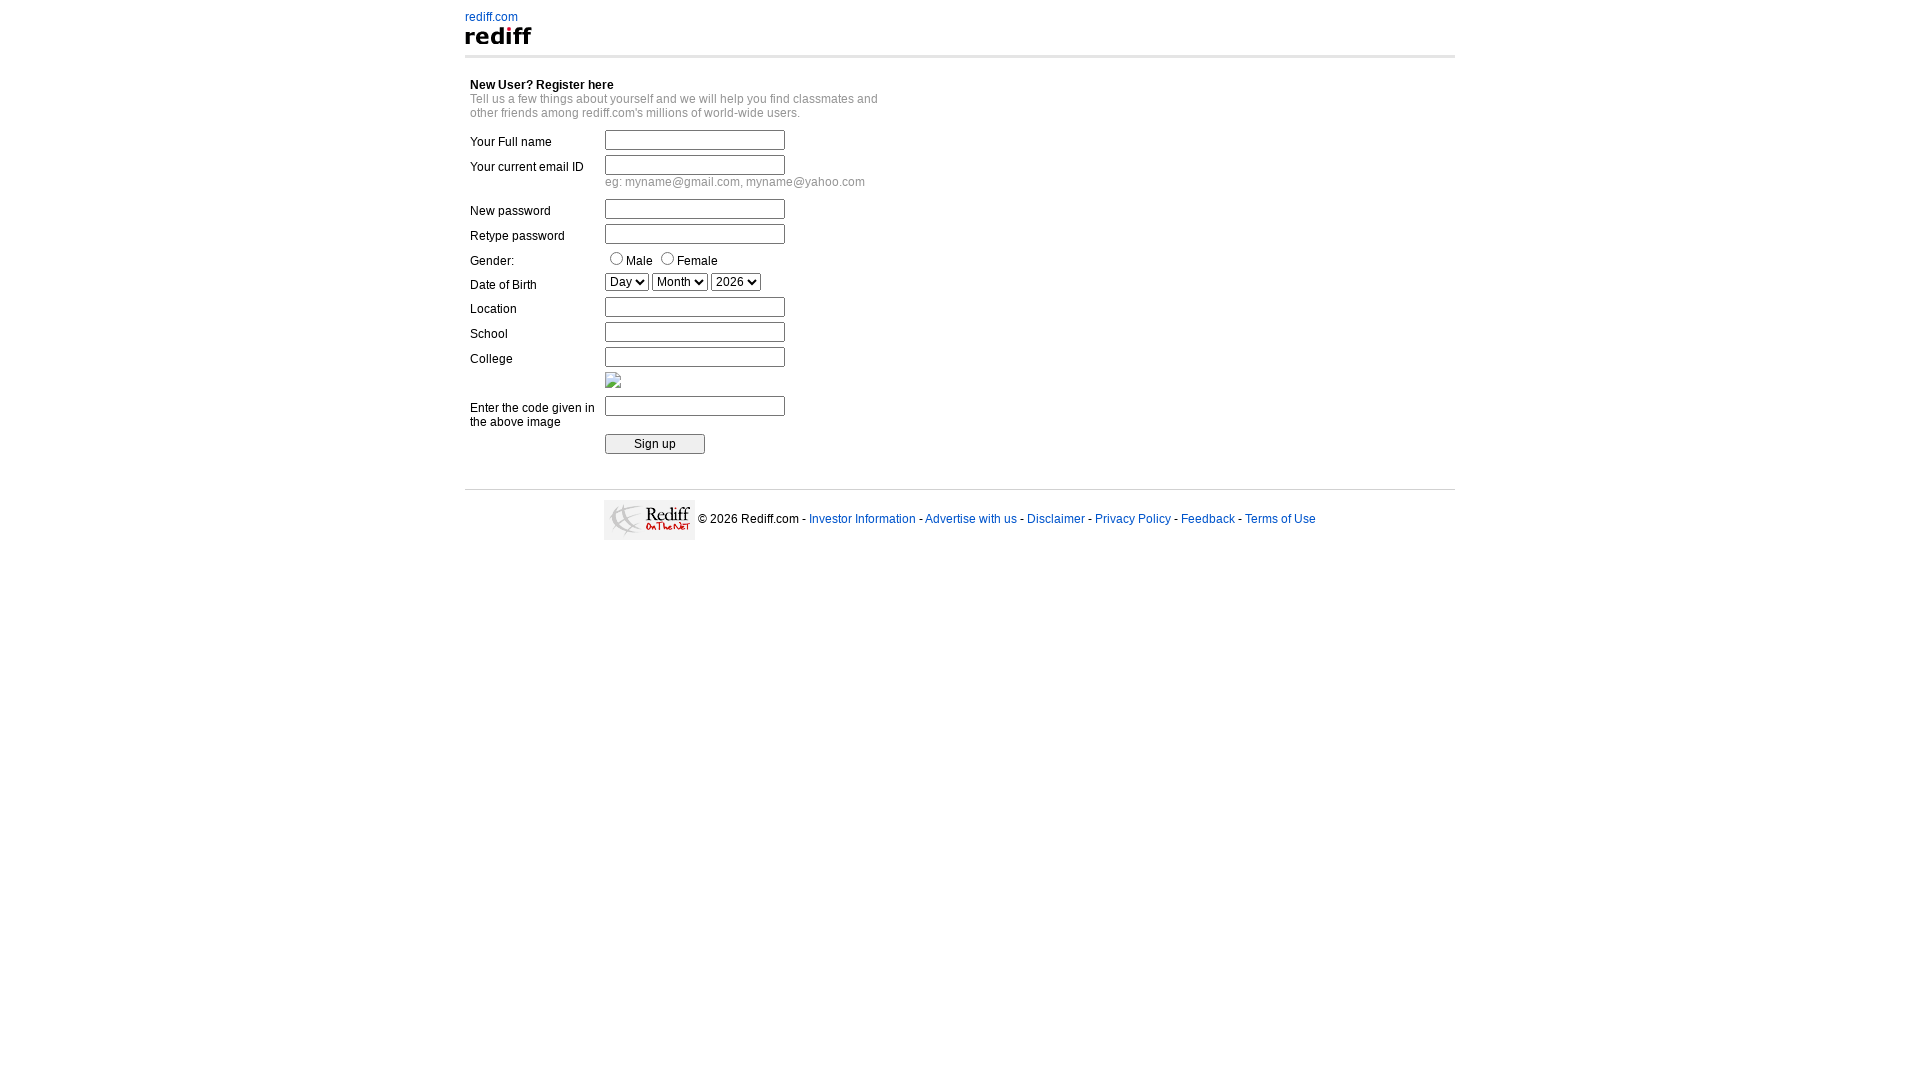

Retrieved page title: 'Rediff.com'
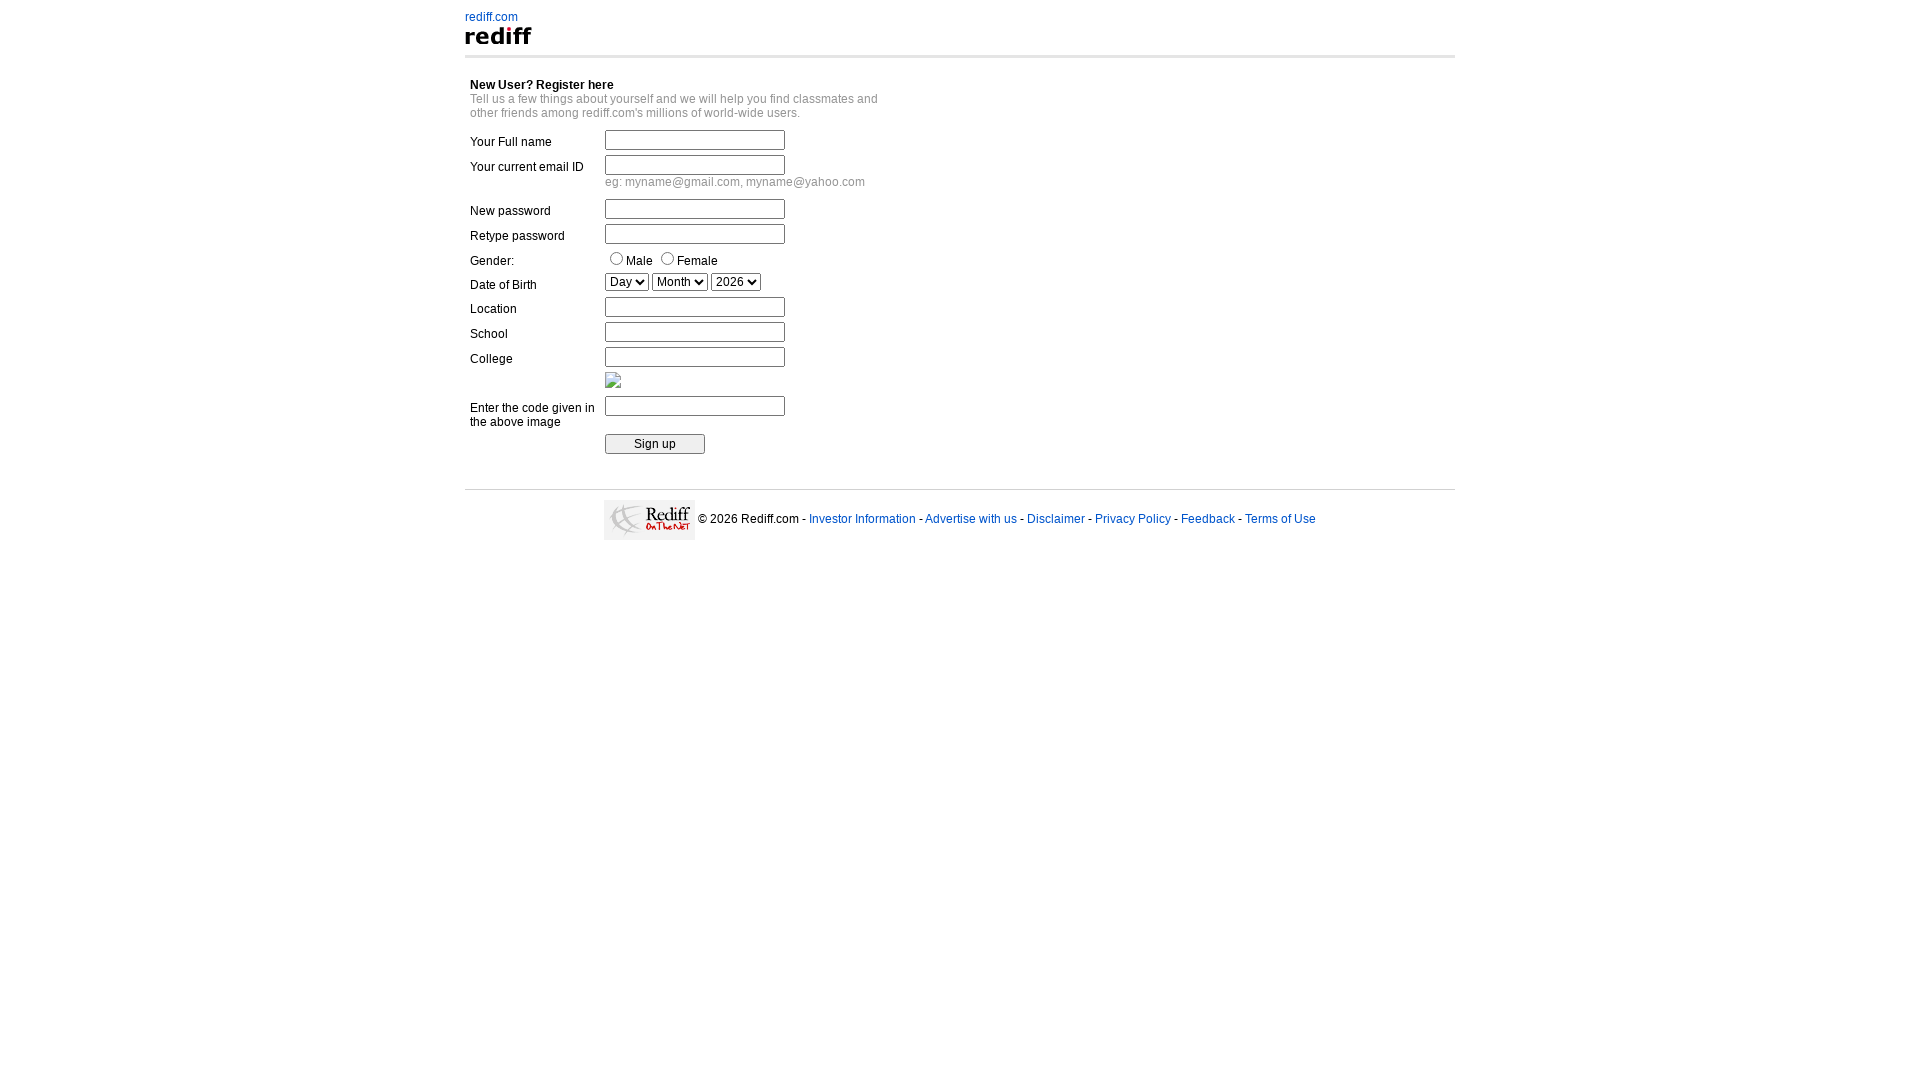

Test case passed - page title matches expected value
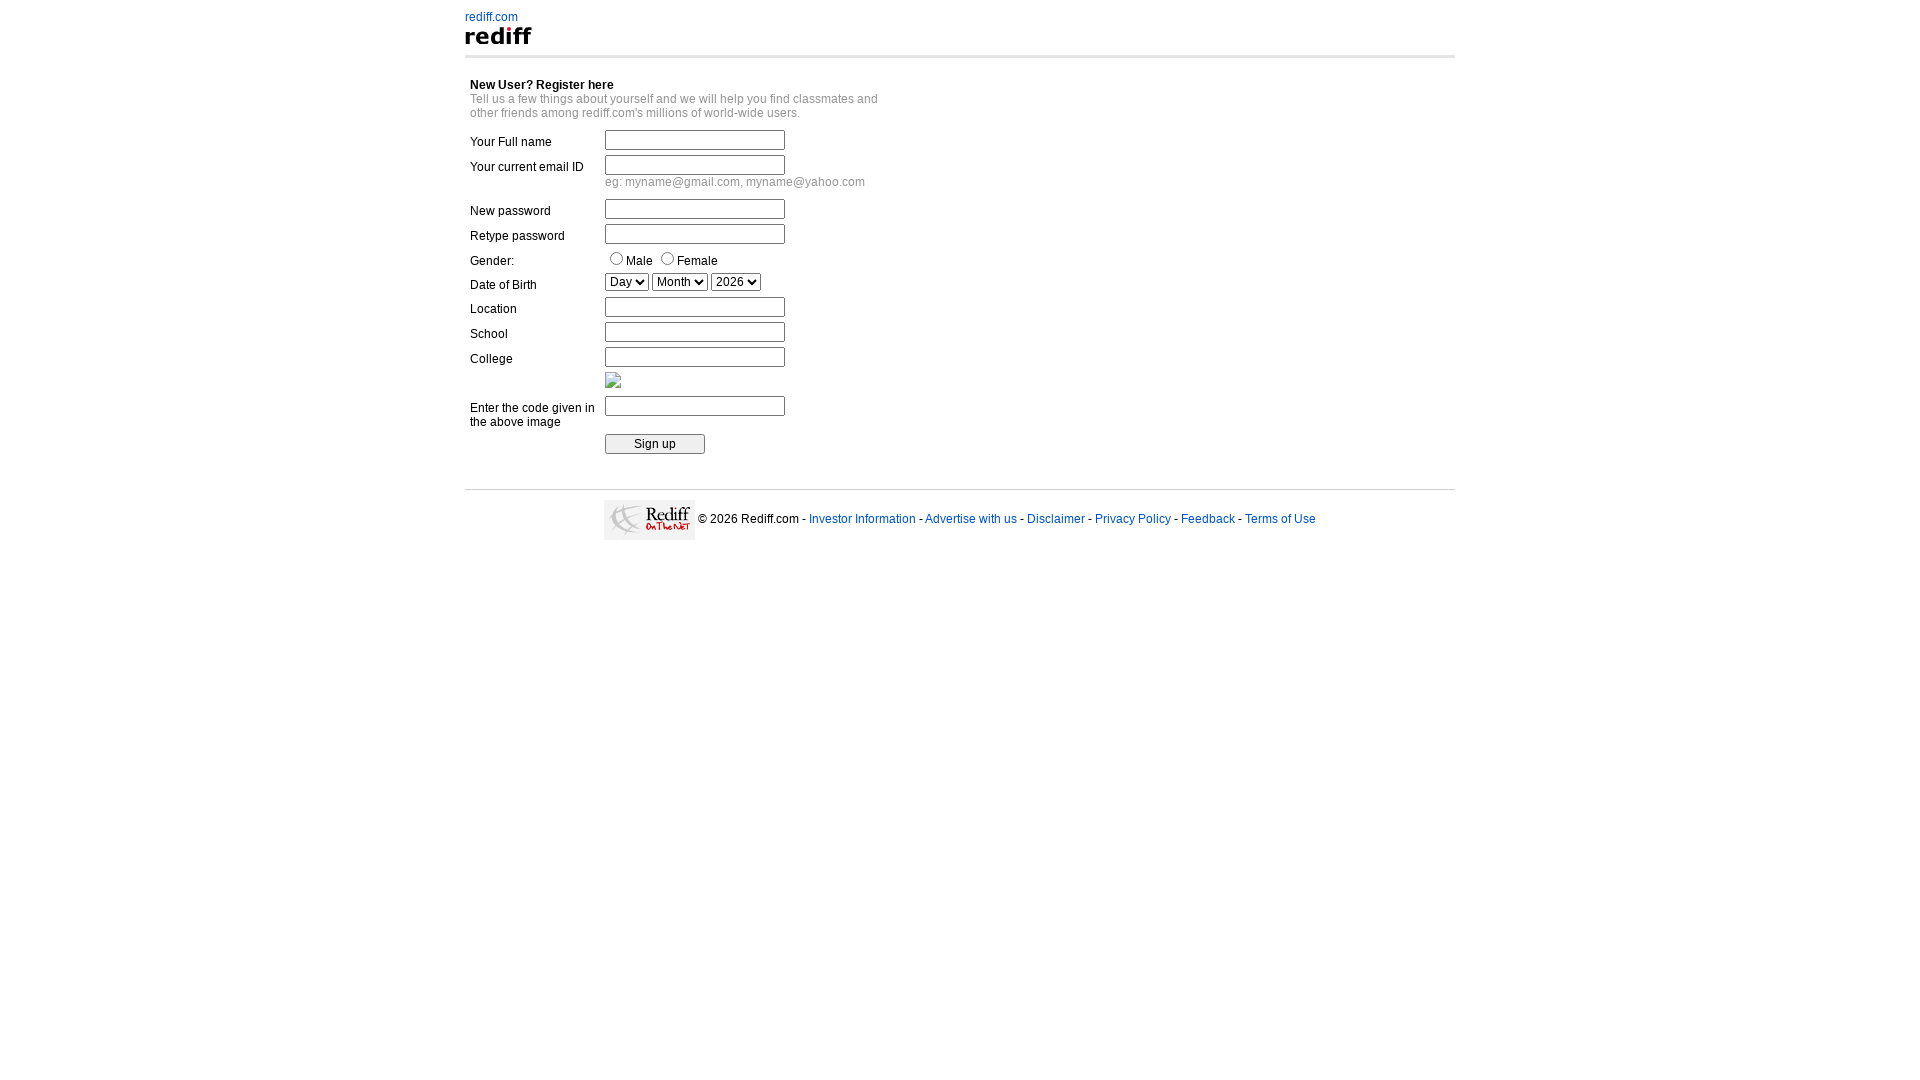

Retrieved current URL: https://is.rediff.com/signup/register
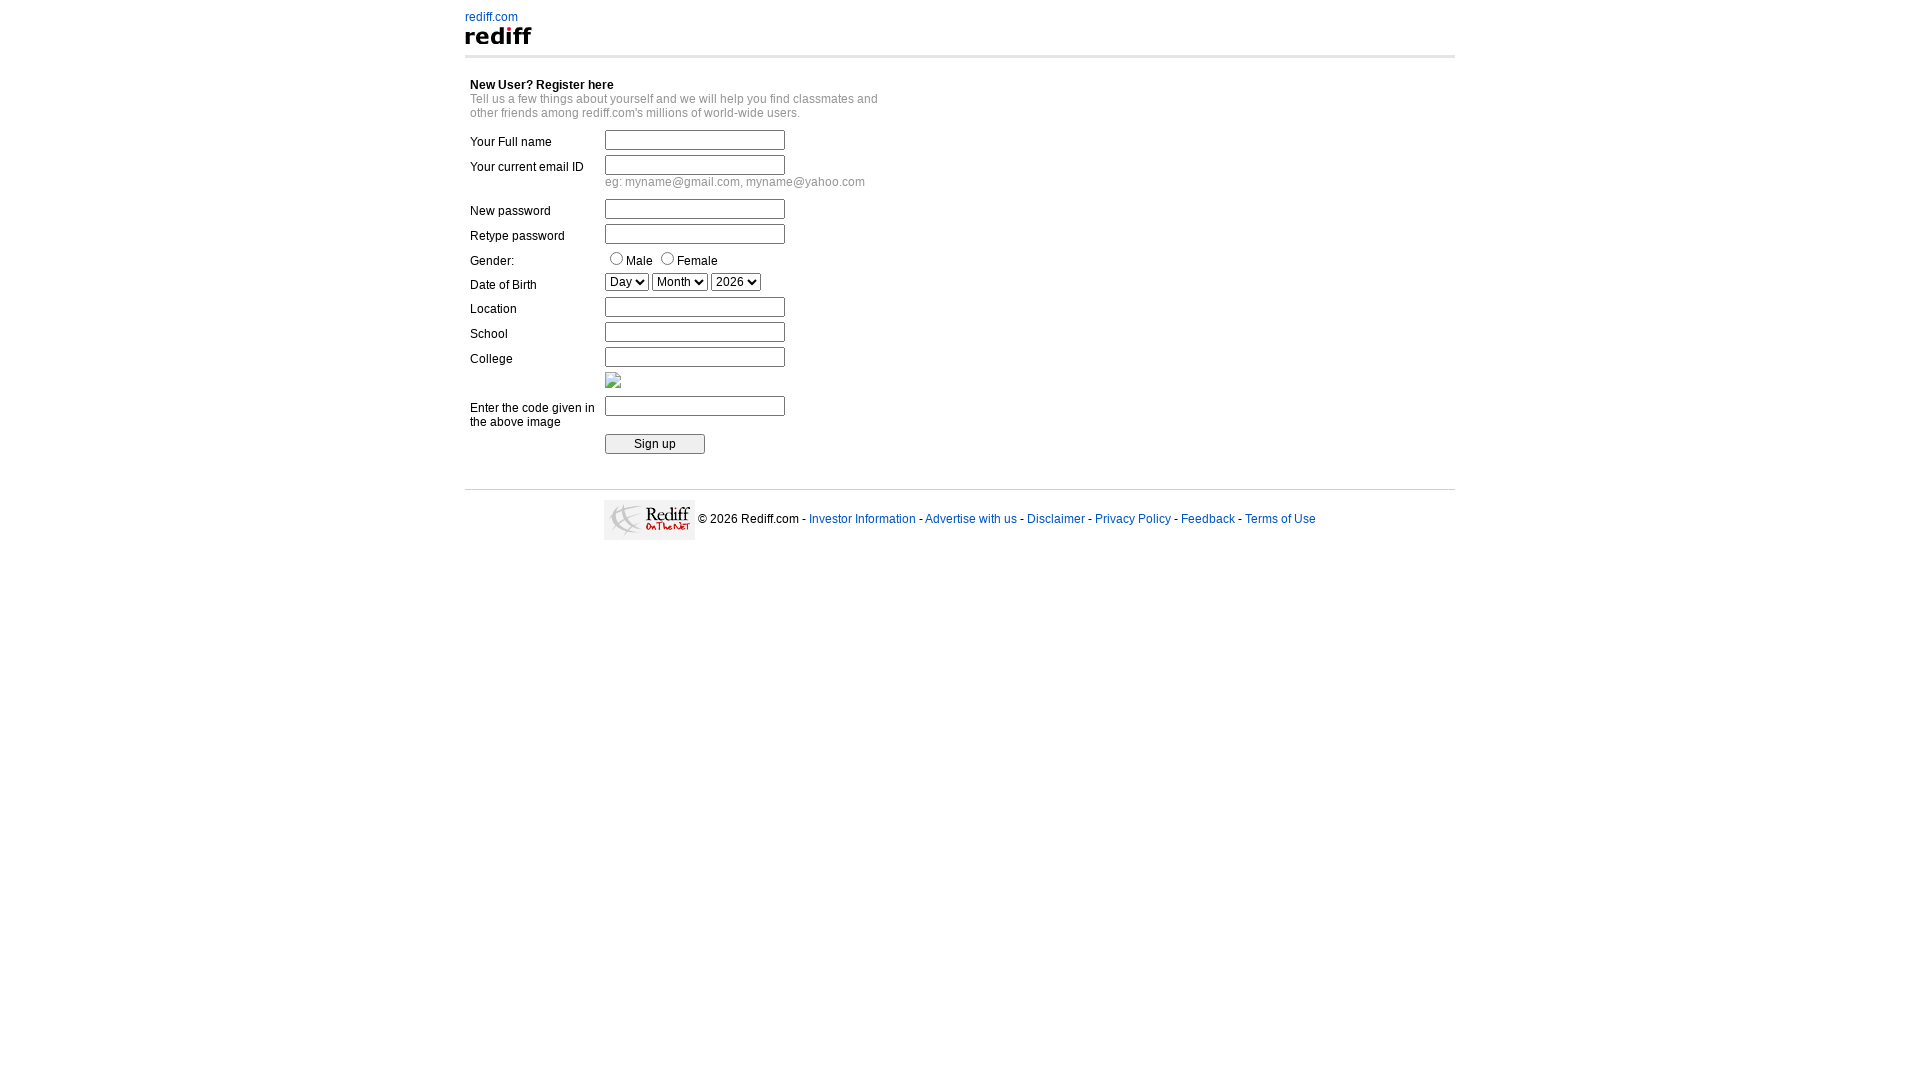

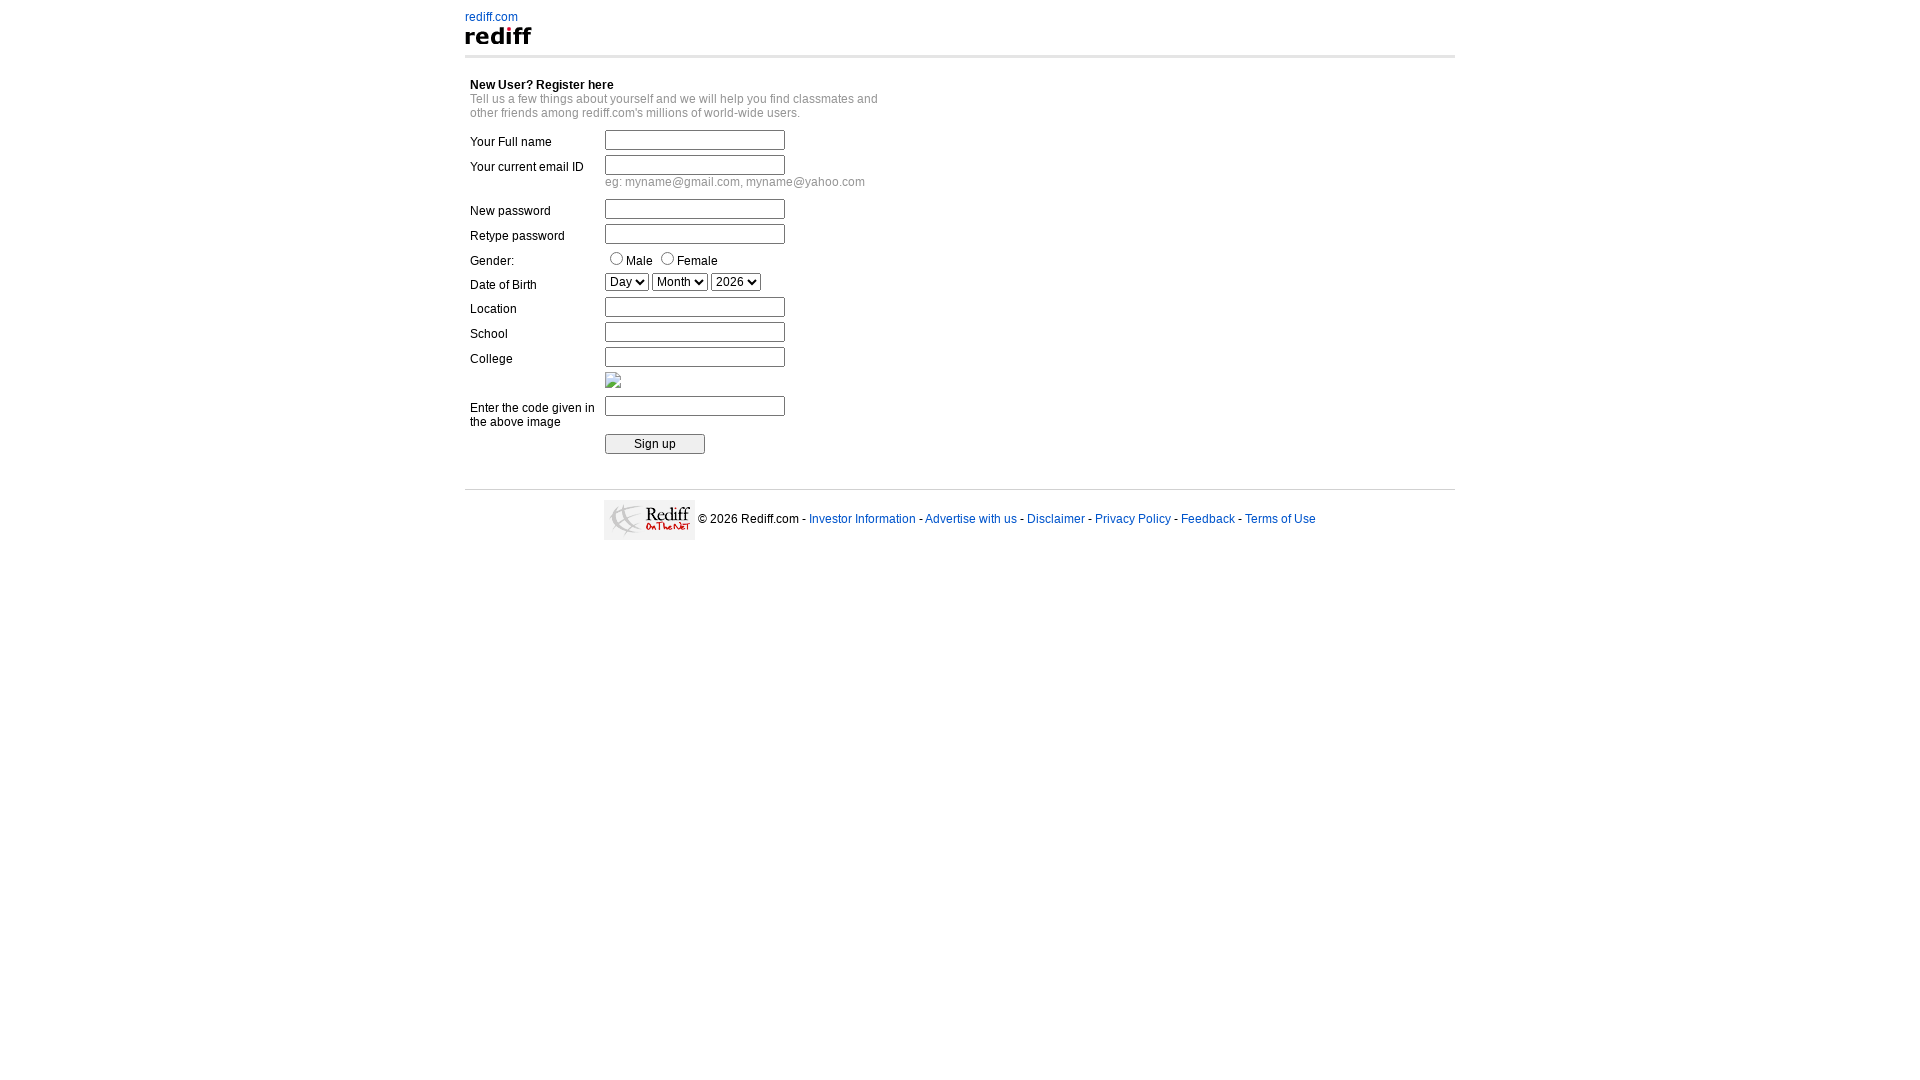